Tests a registration form by filling in all required fields (first name, last name, username, email, password, phone, gender, date of birth, department, job title, programming language) and verifying the success message appears after submission.

Starting URL: https://practice.cydeo.com/registration_form

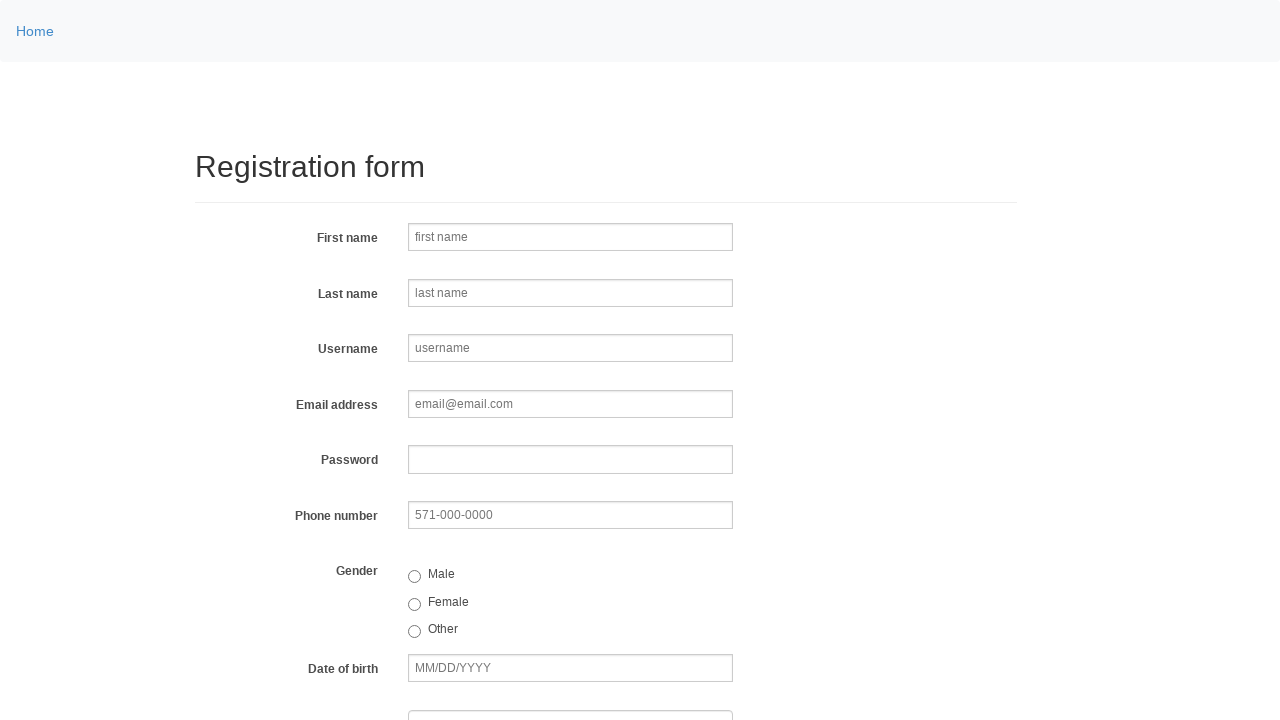

Filled first name field with 'Marcus' on input[name='firstname']
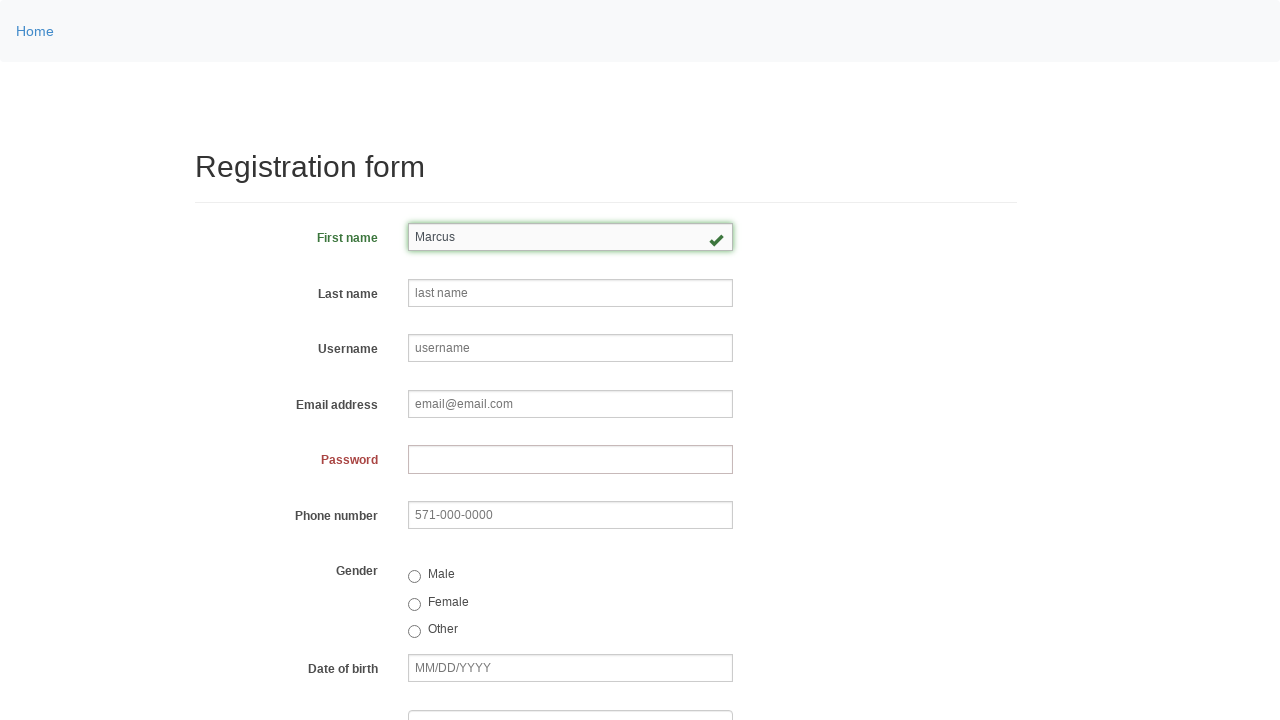

Filled last name field with 'Thompson' on input[name='lastname']
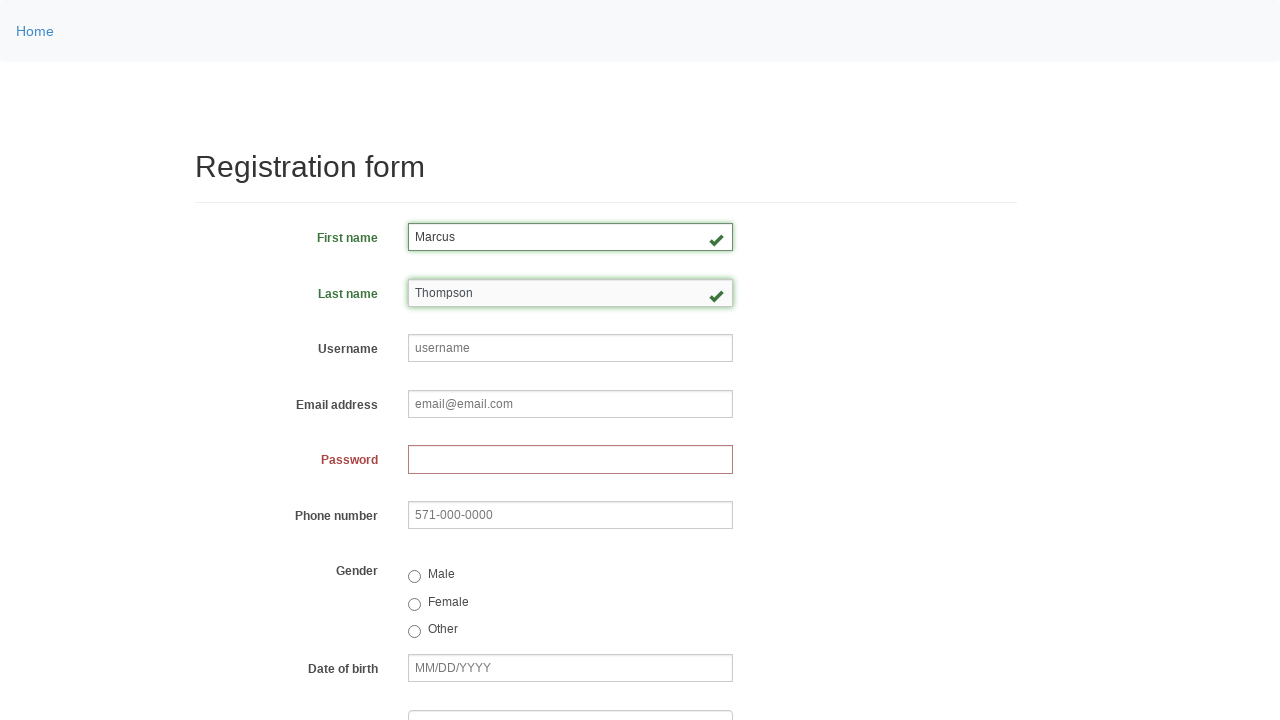

Filled username field with 'MarcusThompson' on input[name='username']
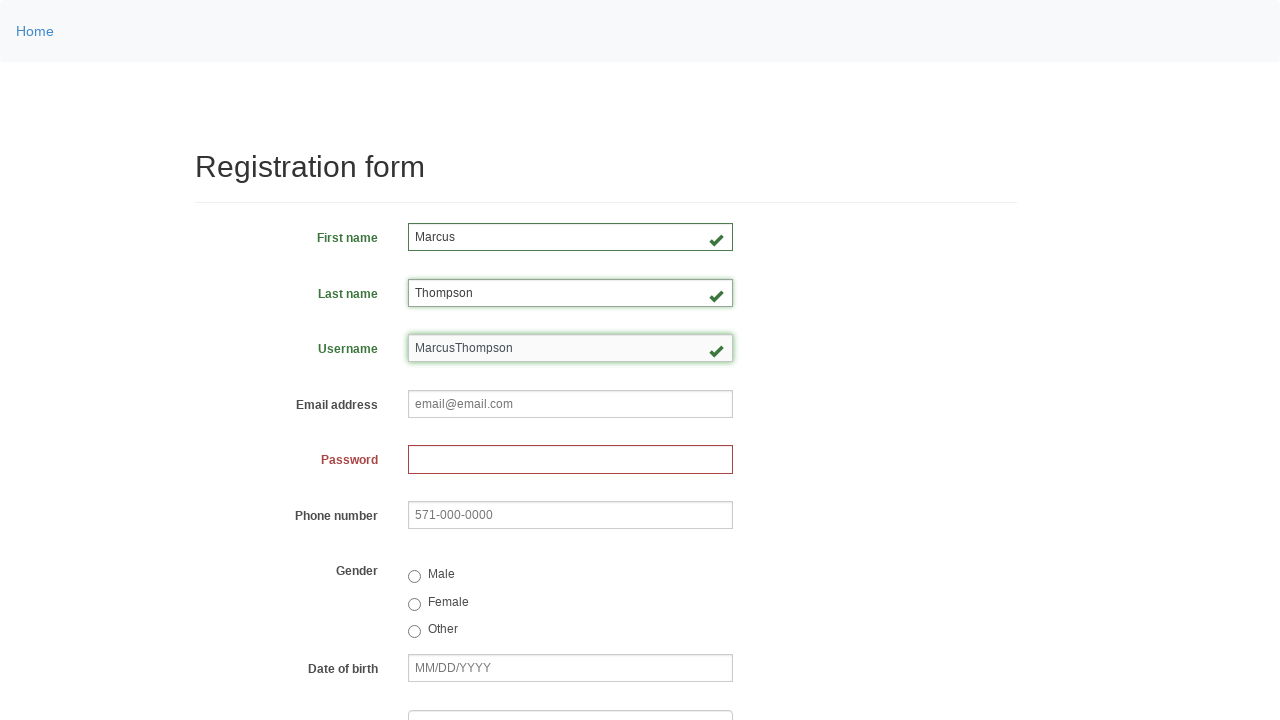

Filled email field with 'marcusthompson@cydeo.com' on input[name='email']
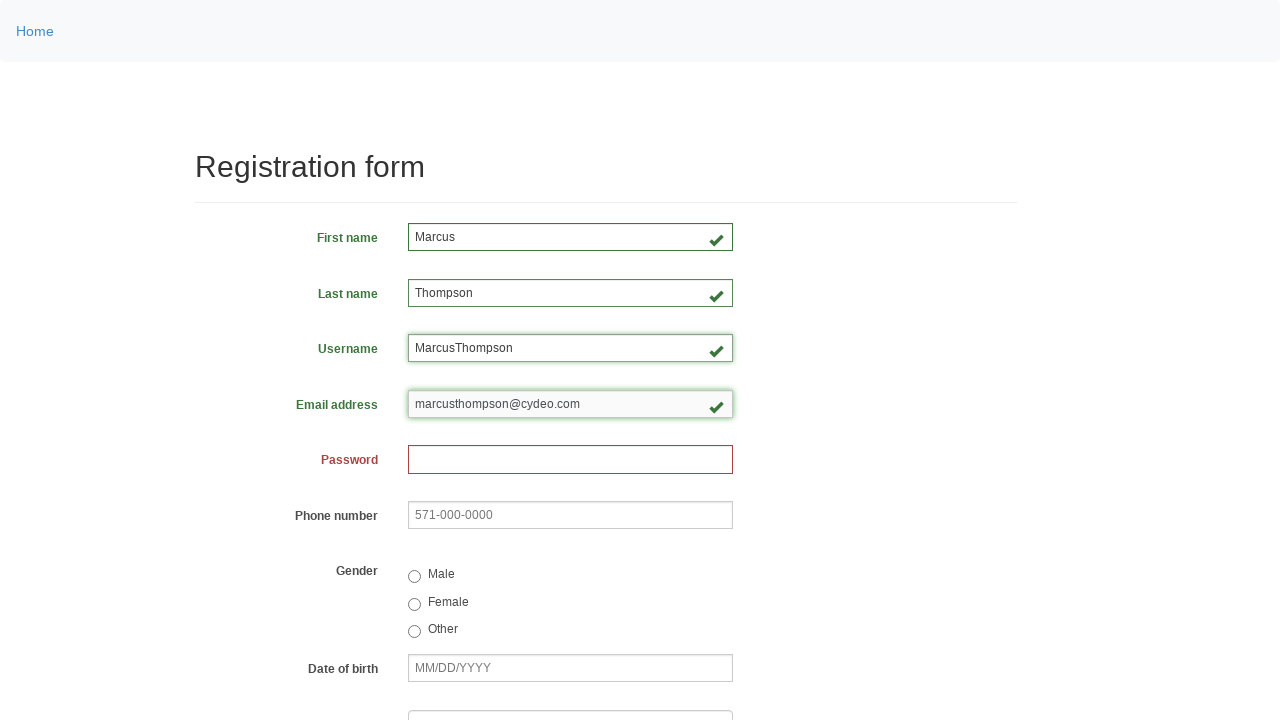

Filled password field with 'WoodenSpoon' on input[type='password']
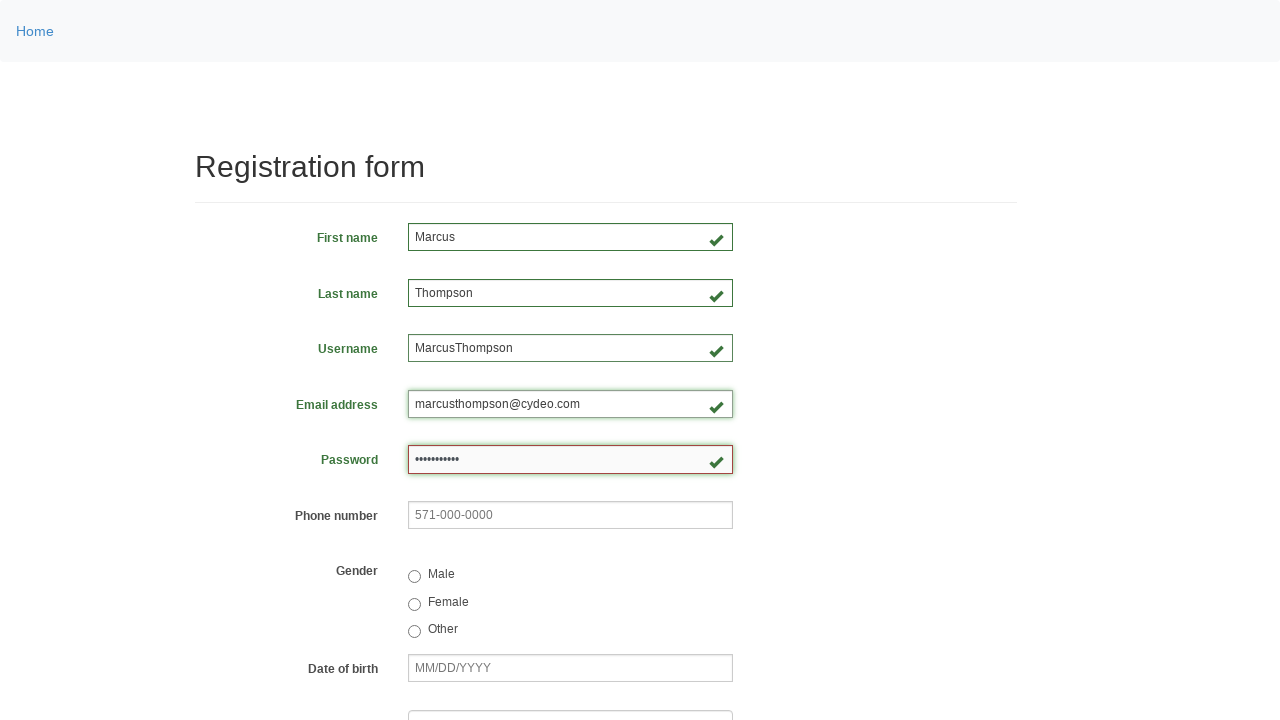

Filled phone number field with '571-234-5678' on input[type='tel']
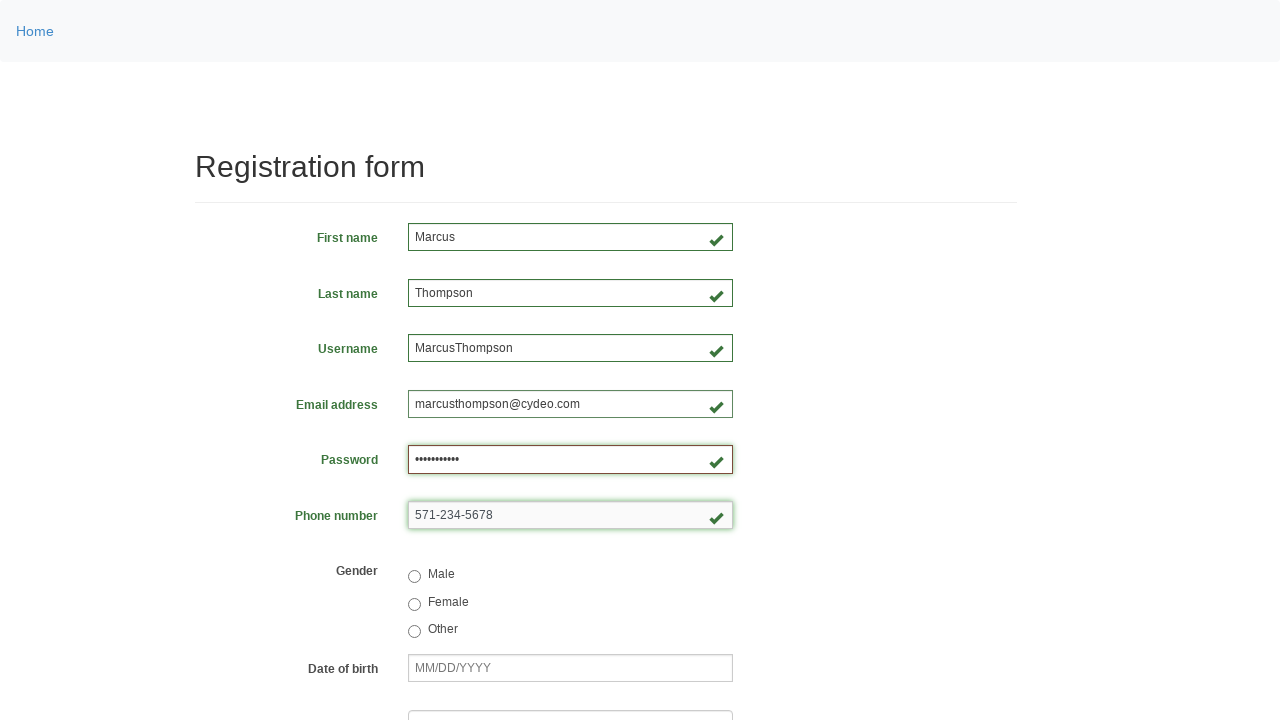

Selected gender 'male' at (414, 577) on input[value='male']
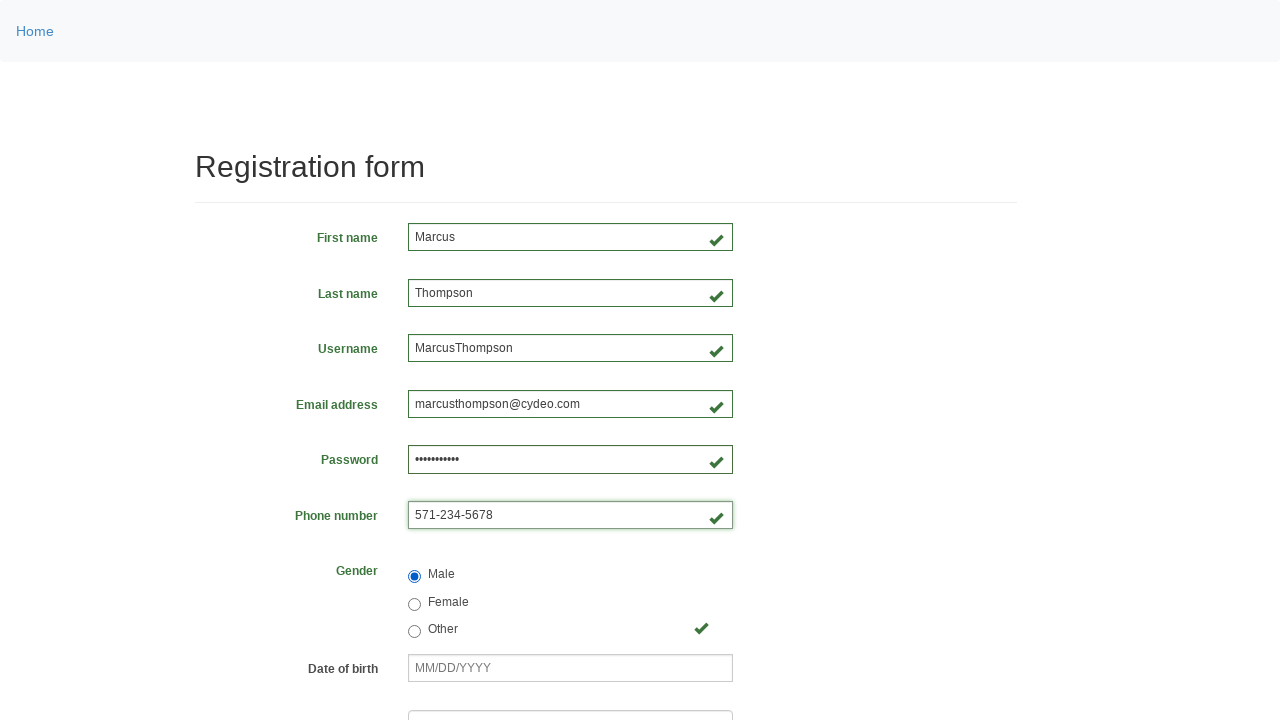

Filled date of birth field with '12/11/1993' on input[name='birthday']
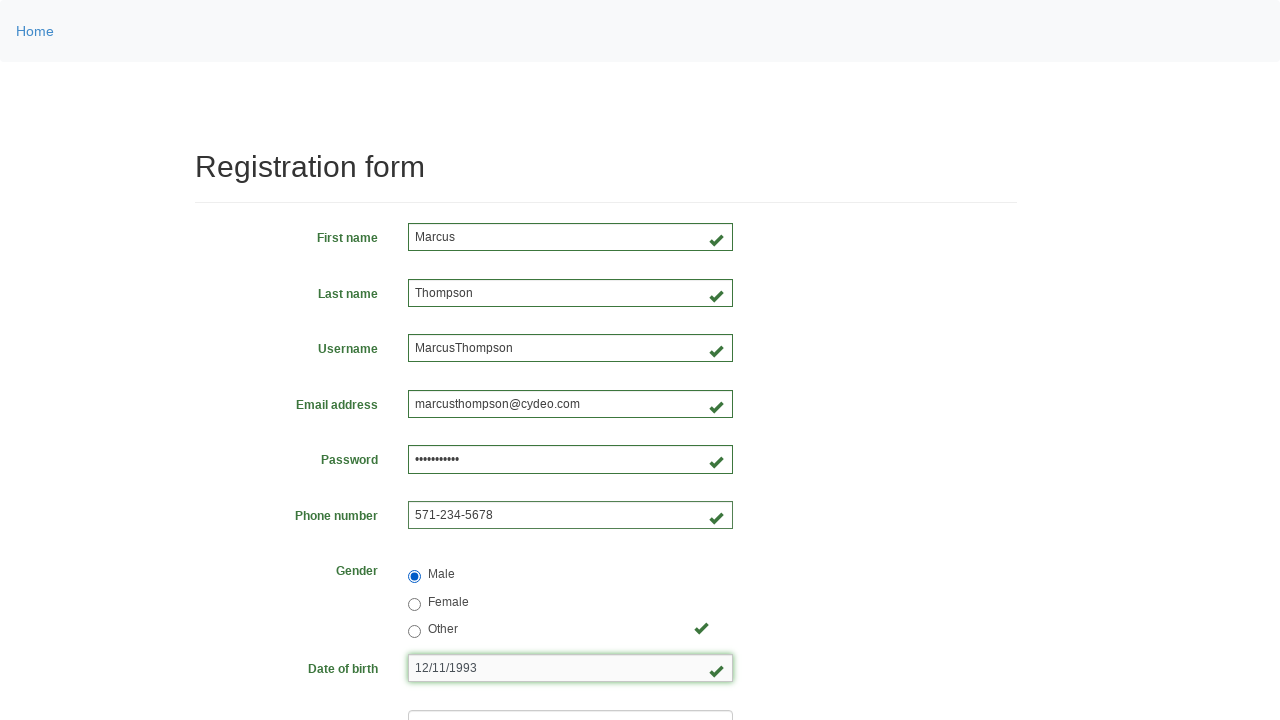

Selected department 'TRO' on select[name='department']
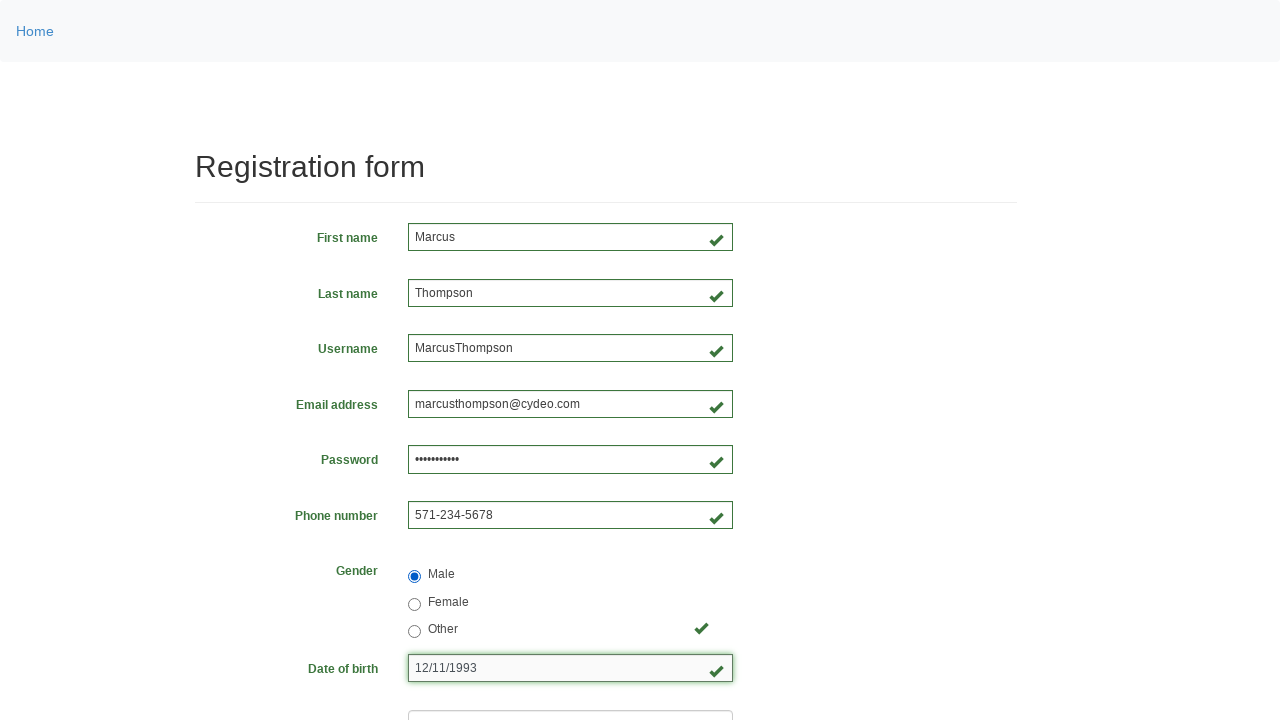

Selected job title 'QA' on select[name='job_title']
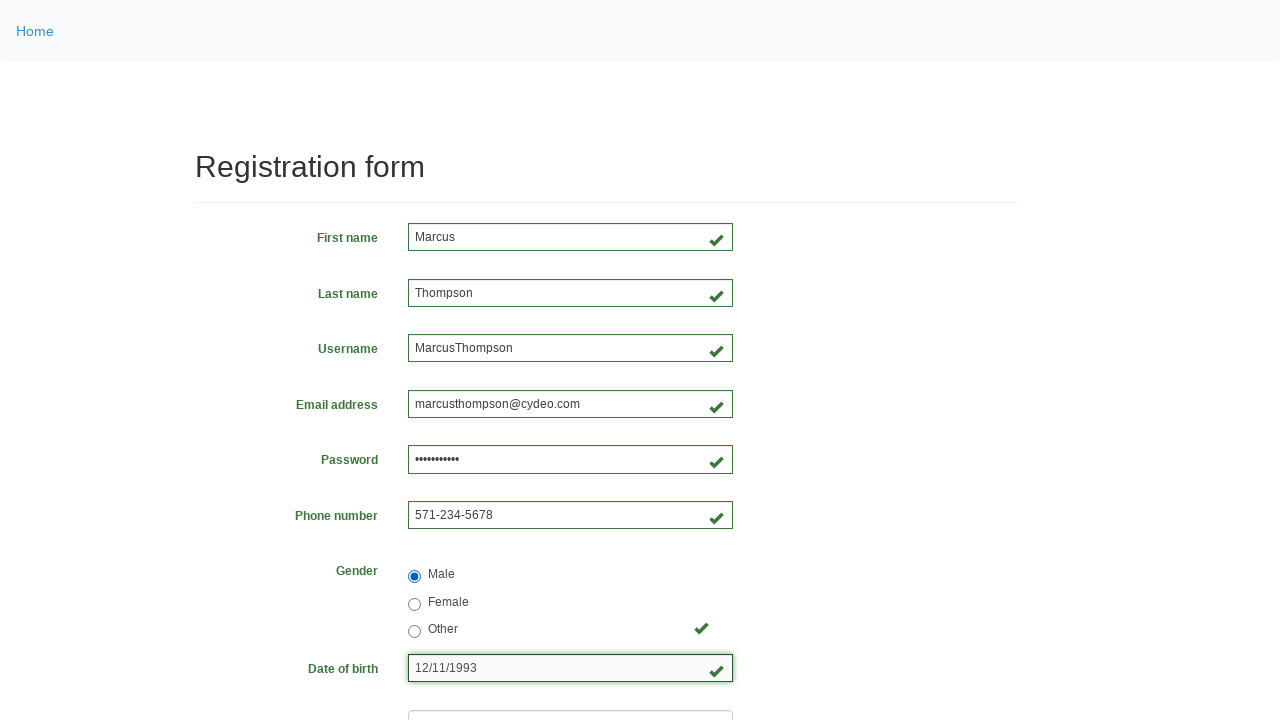

Selected programming language 'Java' at (465, 468) on input[value='java']
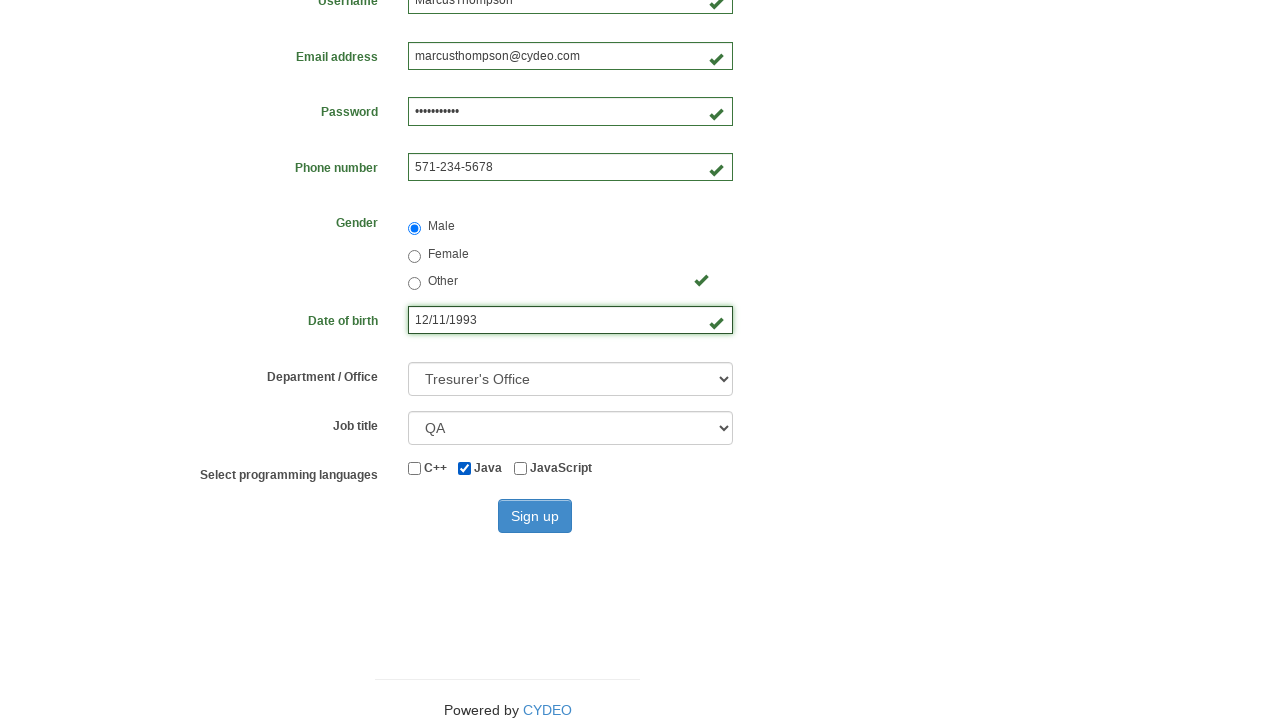

Clicked sign up button at (535, 516) on button#wooden_spoon
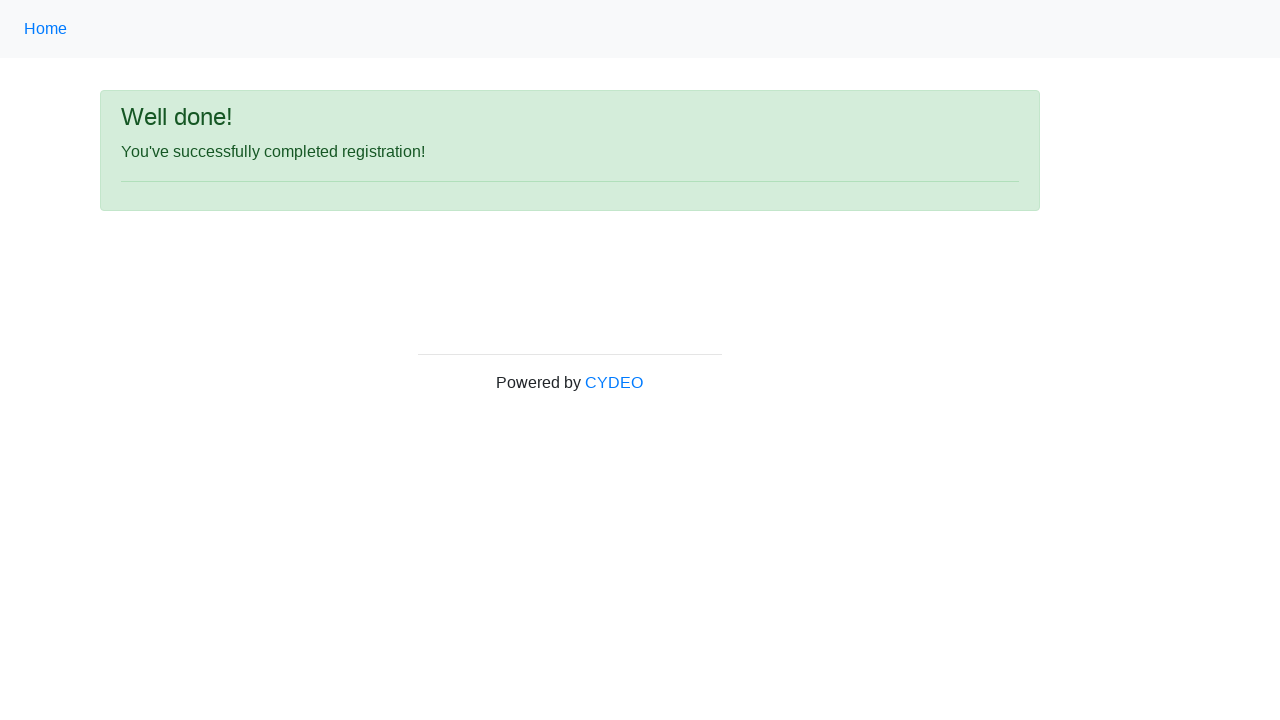

Success message element loaded
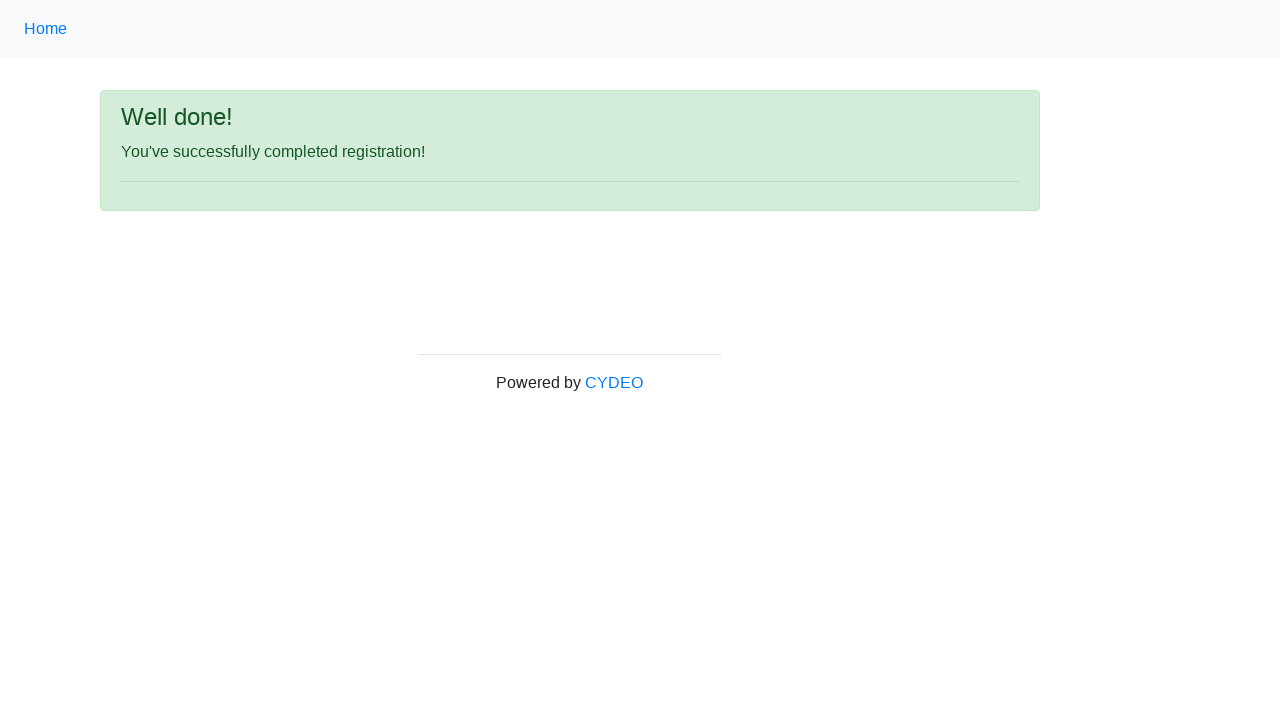

Retrieved success message text
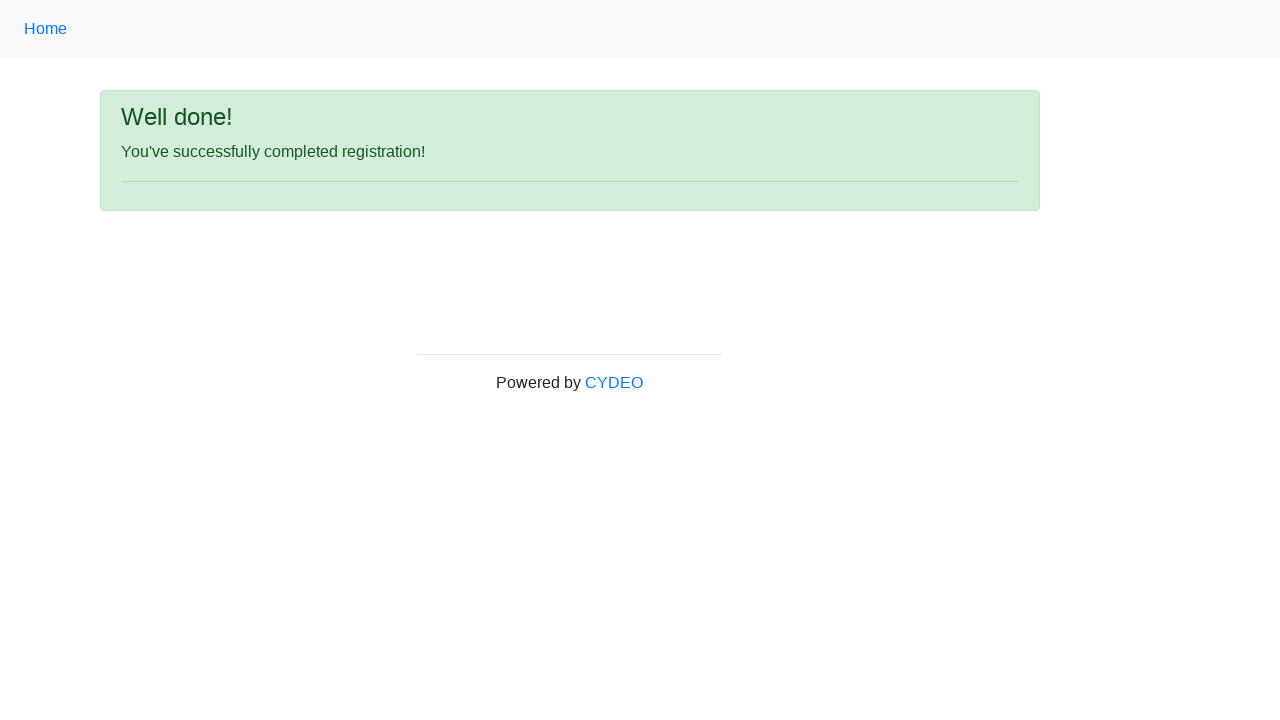

Verified success message: 'You've successfully completed registration!'
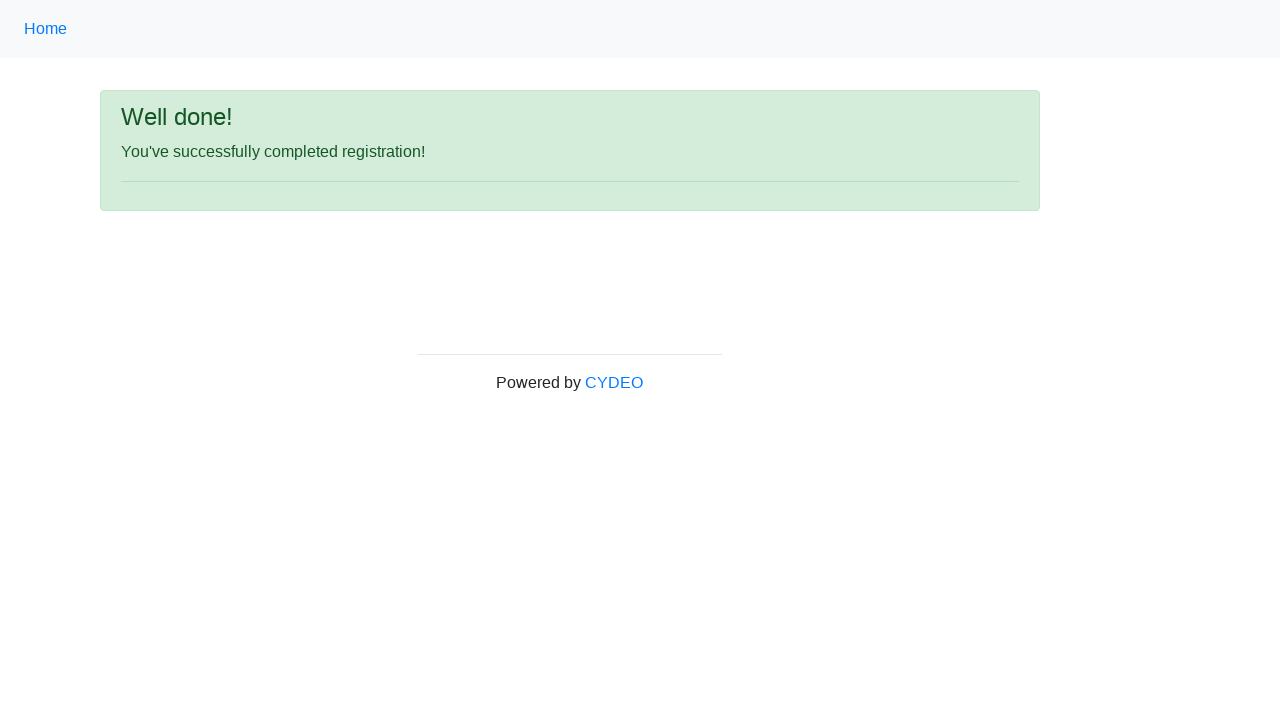

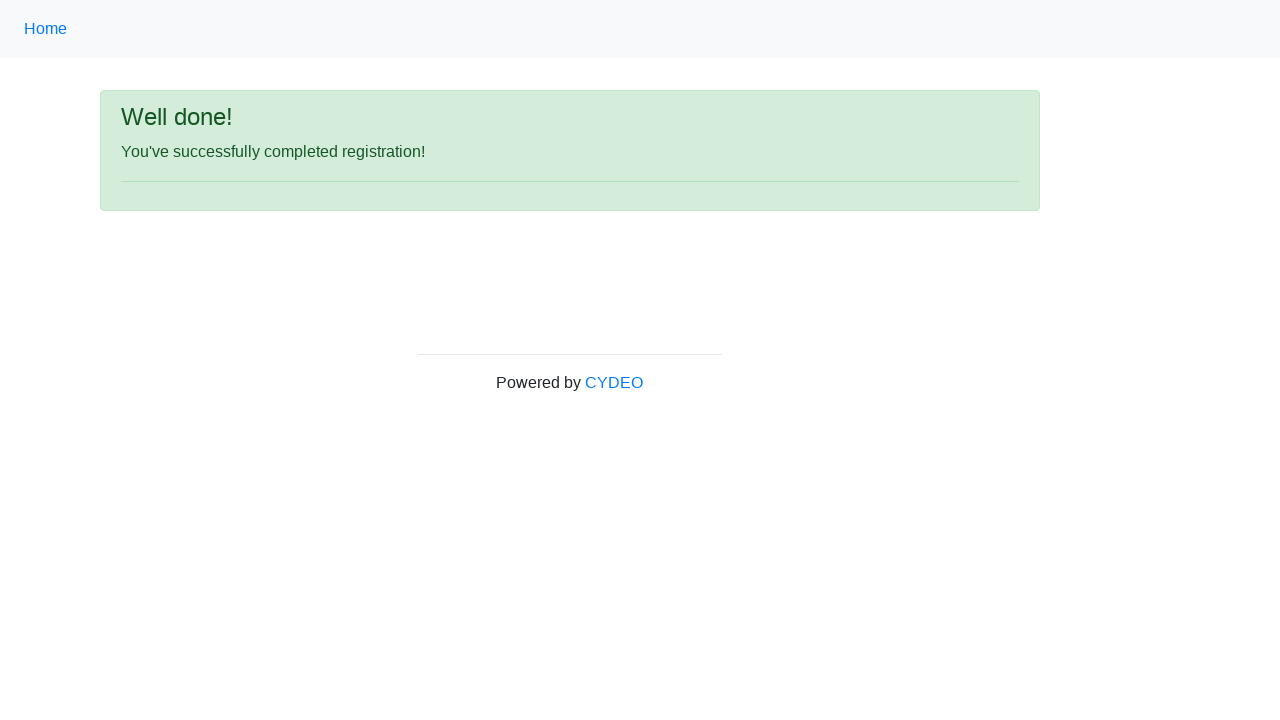